Tests various button interactions and properties on a demo page including clicking buttons, checking if buttons are disabled, getting button location, color, and size

Starting URL: https://www.leafground.com/button.xhtml

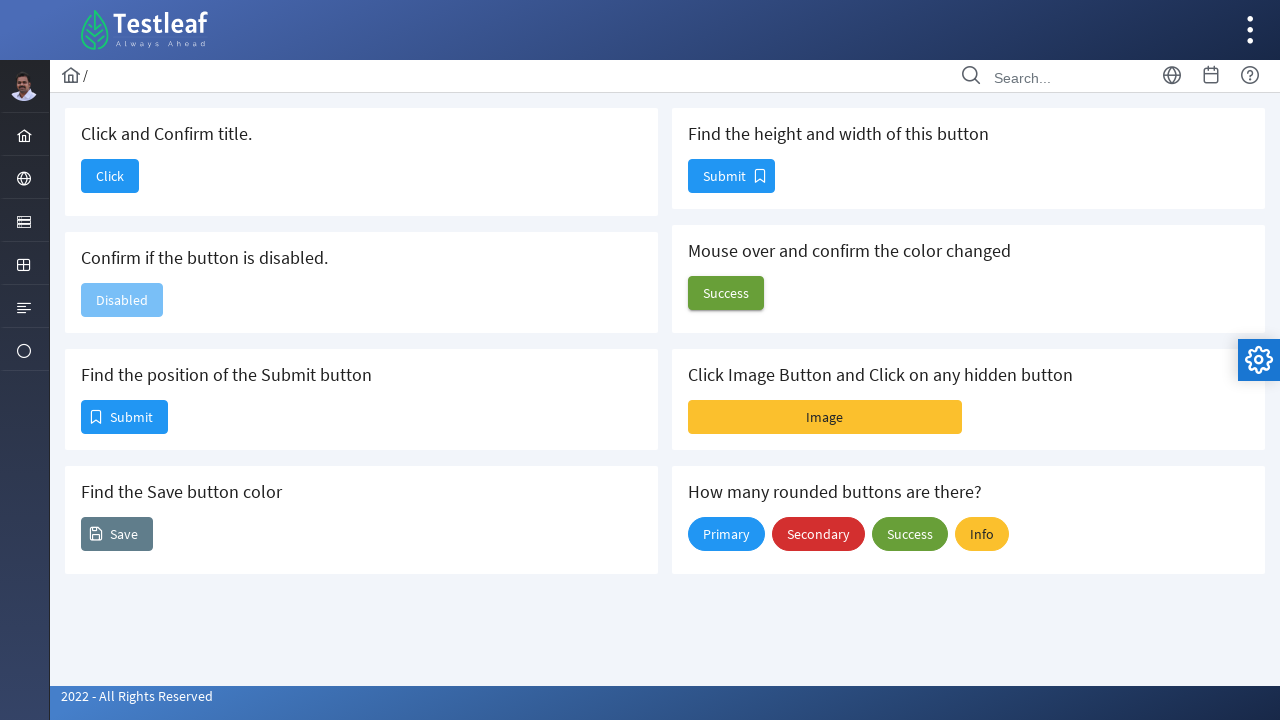

Clicked the first button at (110, 176) on (//span[@class='ui-button-text ui-c'])[1]
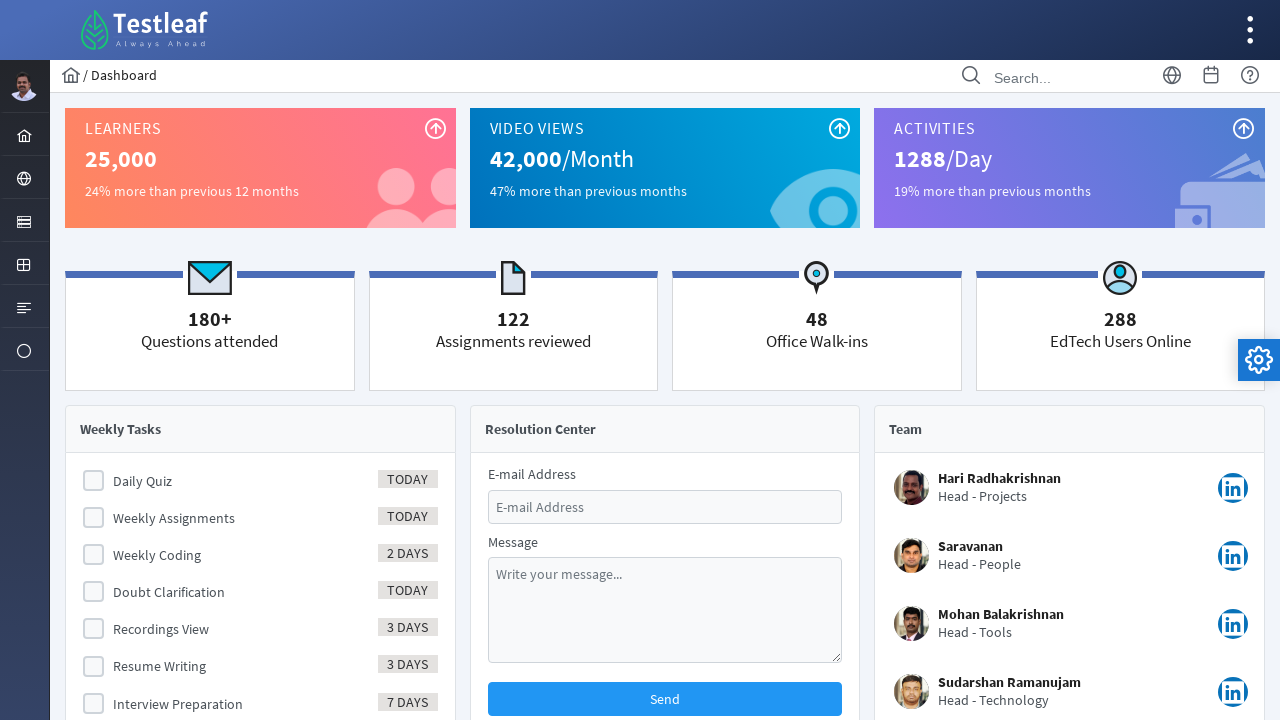

Retrieved page title: Dashboard
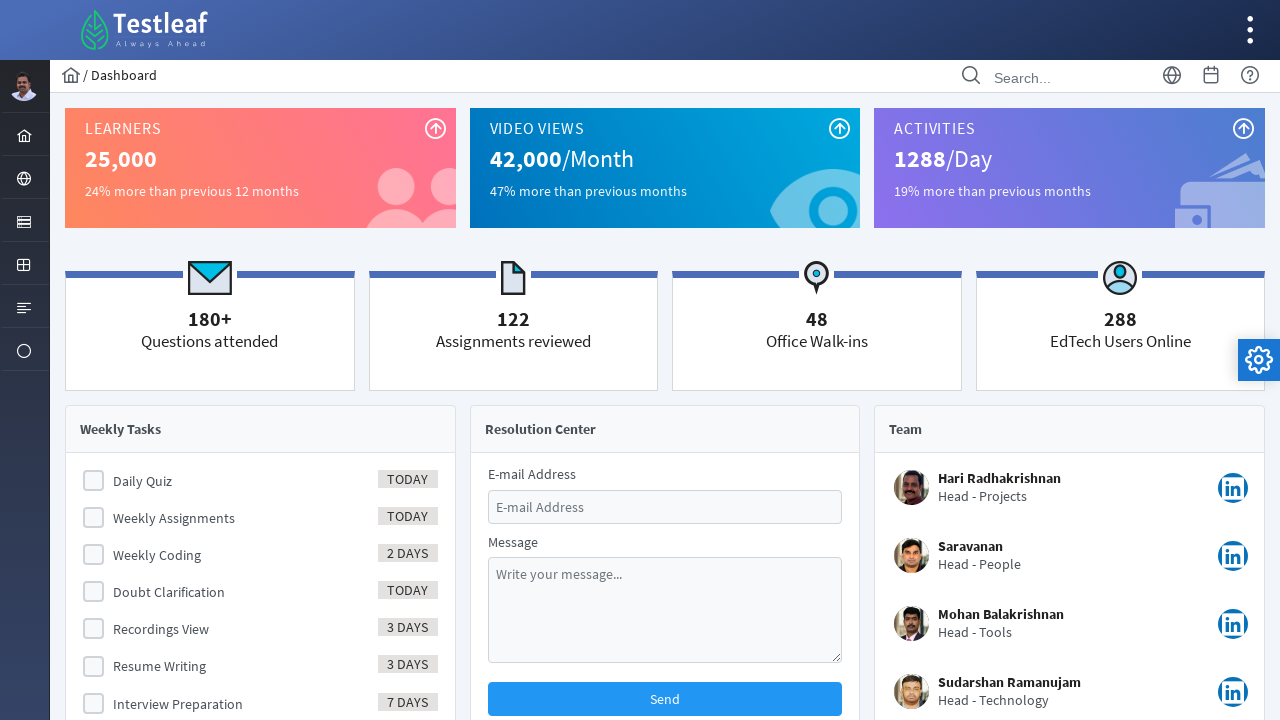

Navigated to button demo page
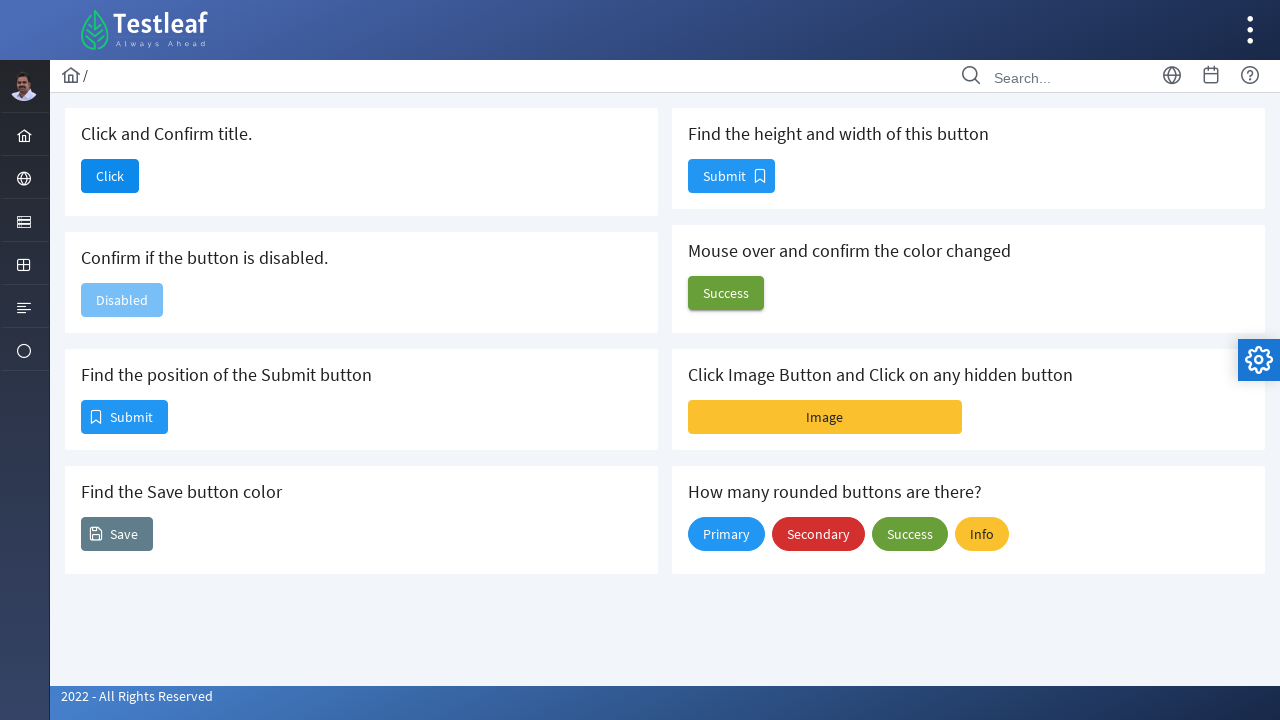

Checked if second button is enabled: False
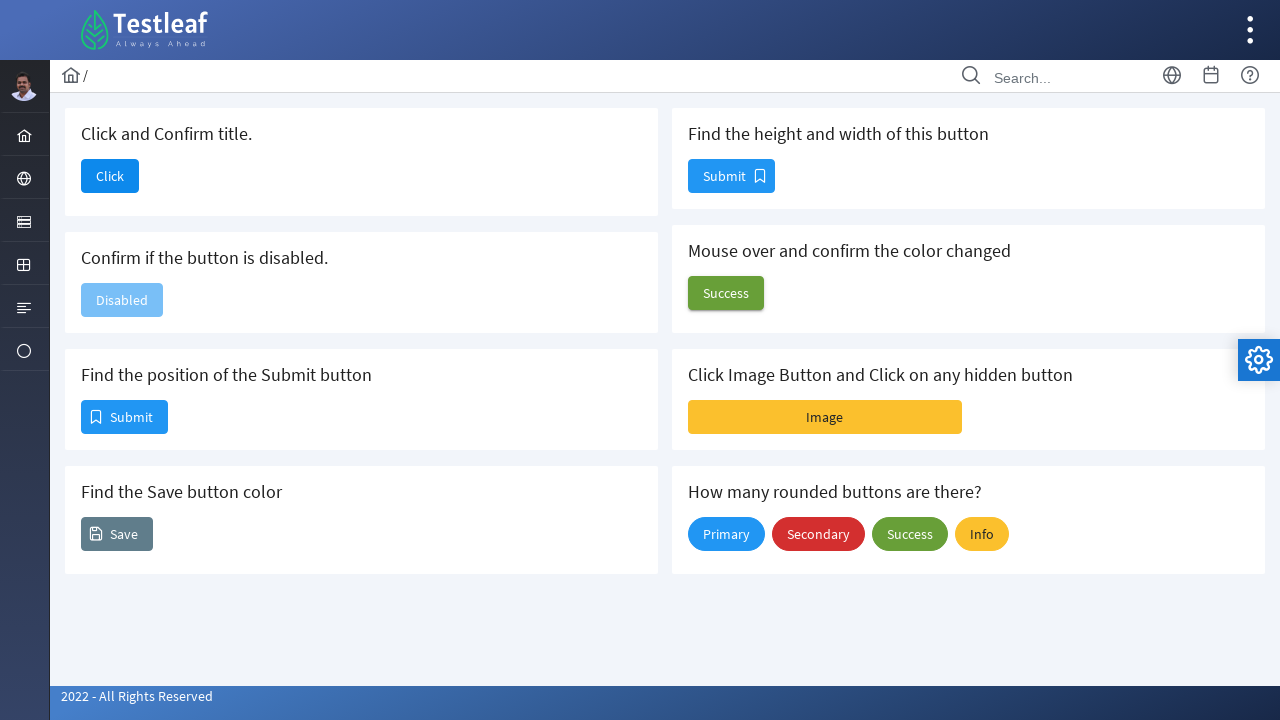

Retrieved location of third button: x=81, y=400
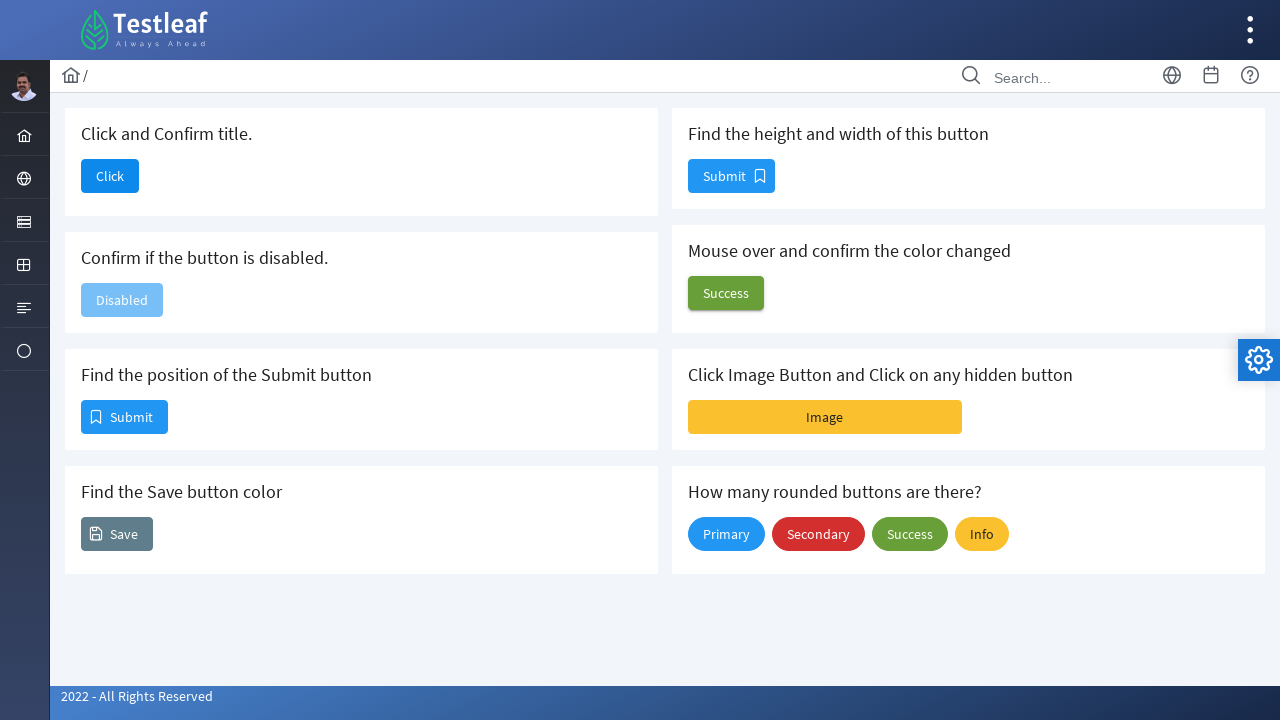

Retrieved color of fourth button: rgb(255, 255, 255)
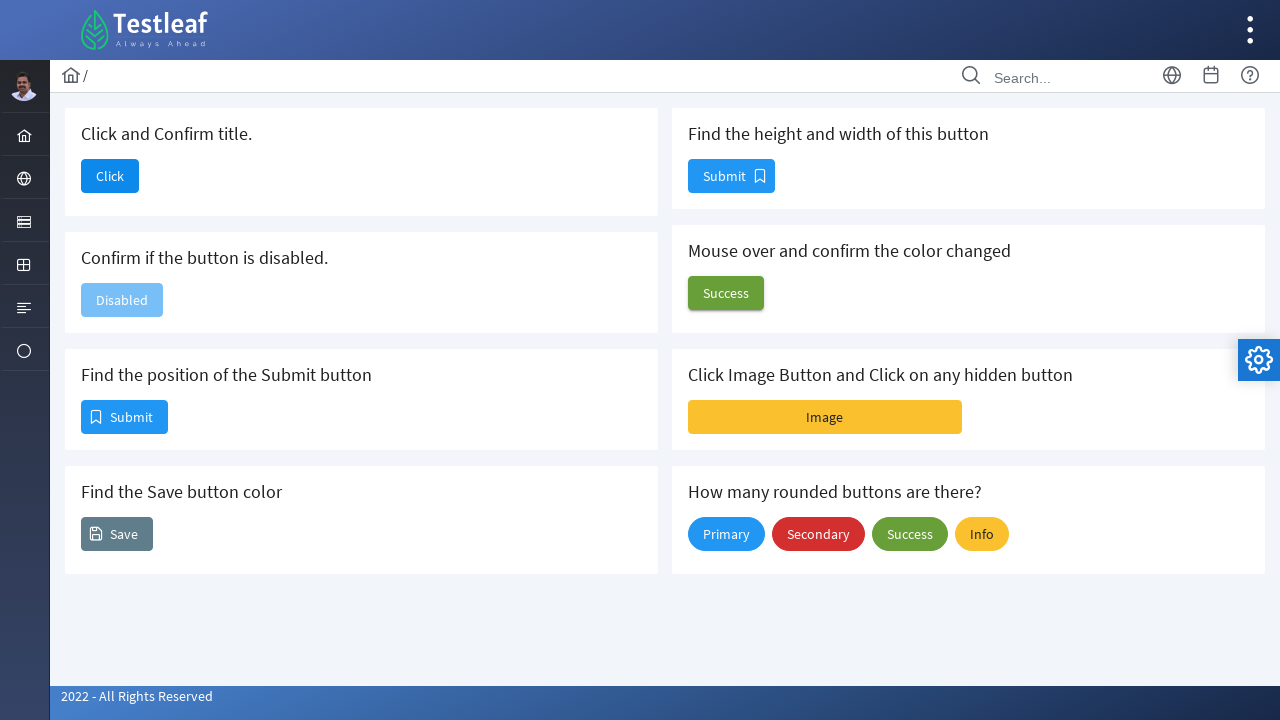

Retrieved size of fifth button: width=85, height=32
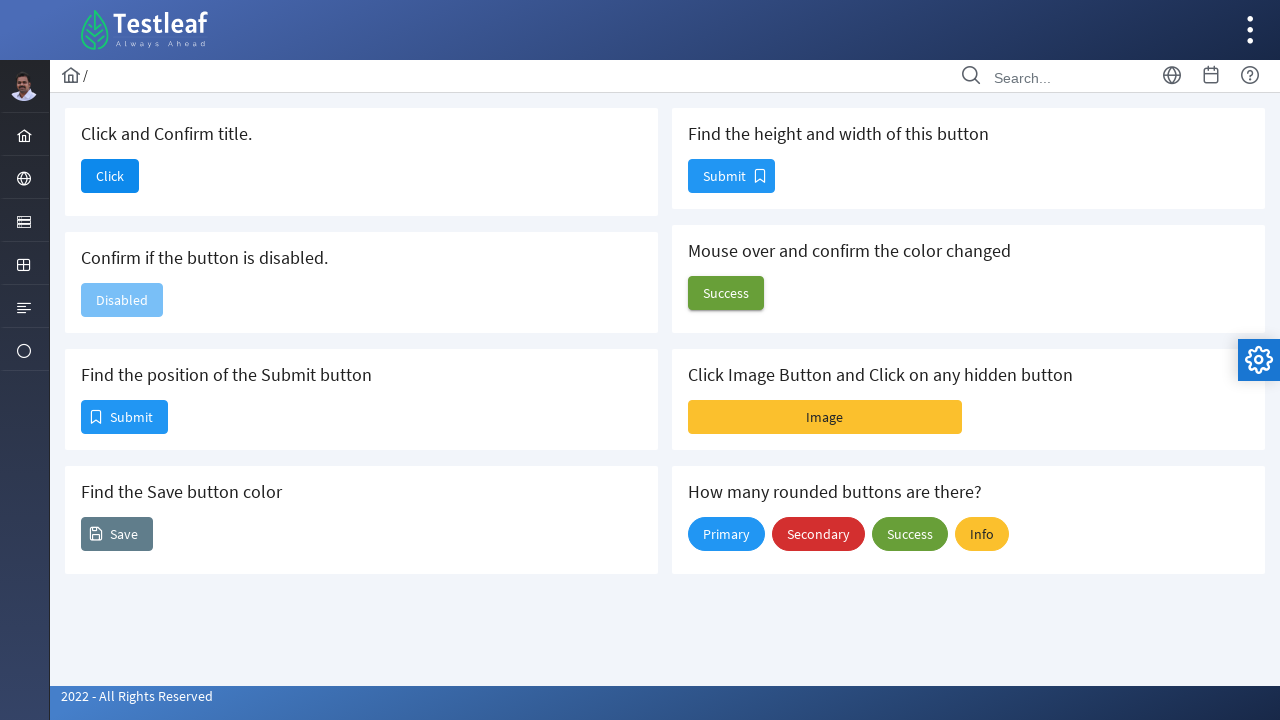

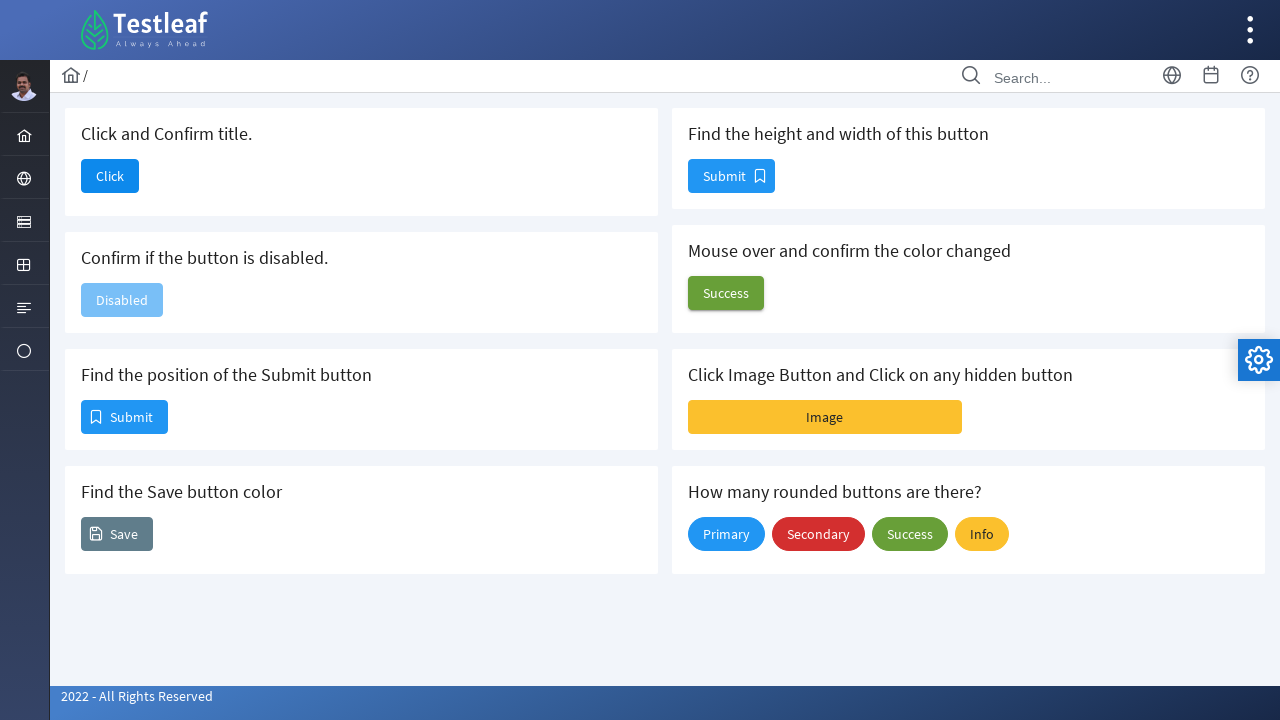